Tests that todo data persists after page reload

Starting URL: https://demo.playwright.dev/todomvc

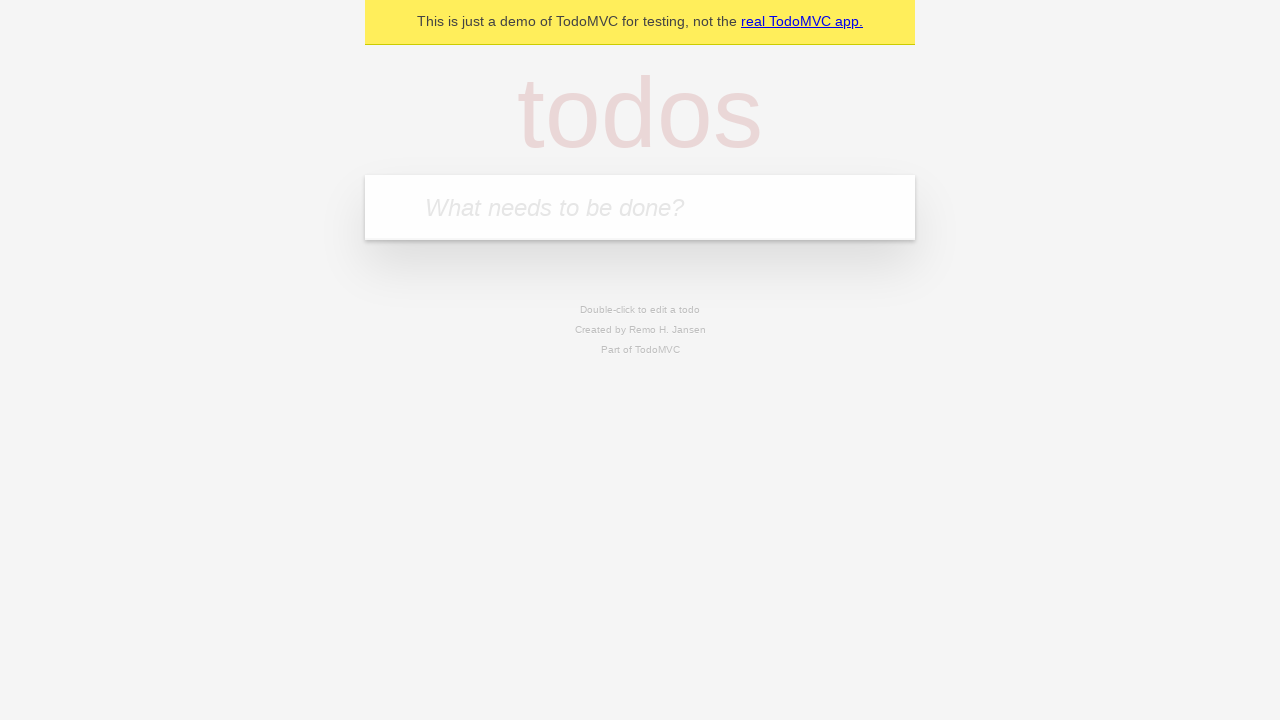

Filled todo input with 'buy some cheese' on internal:attr=[placeholder="What needs to be done?"i]
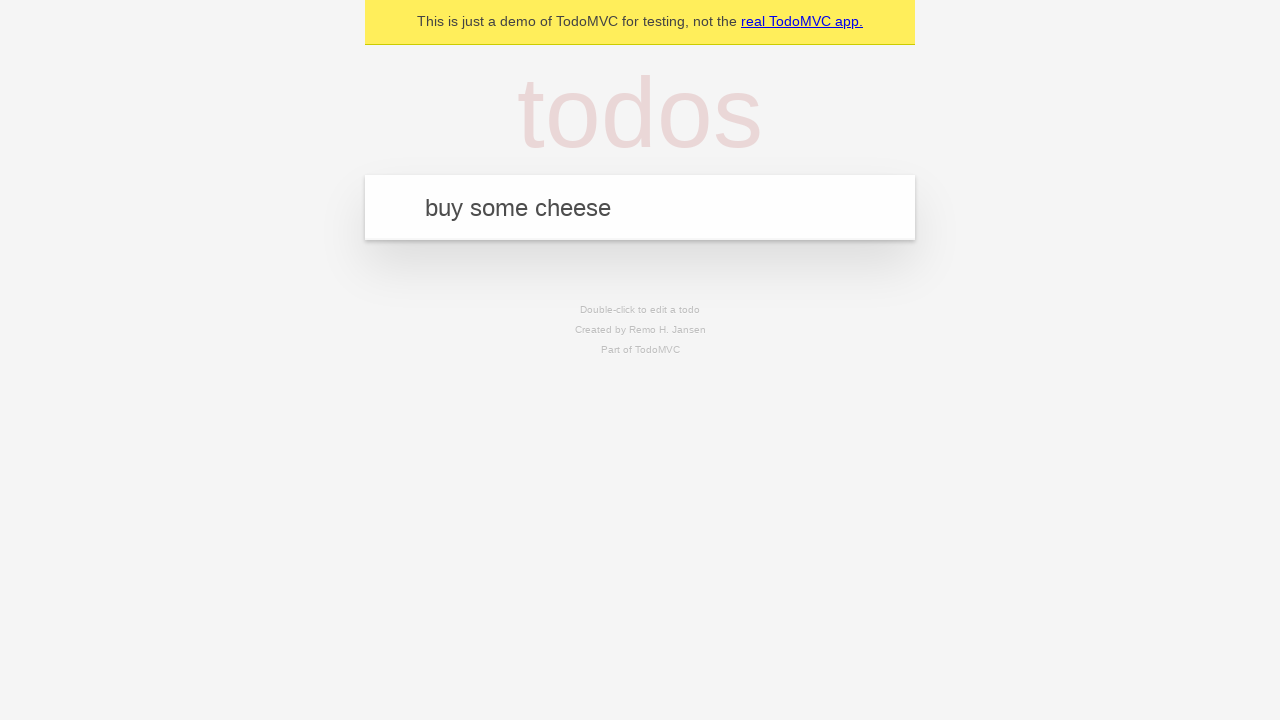

Pressed Enter to add first todo on internal:attr=[placeholder="What needs to be done?"i]
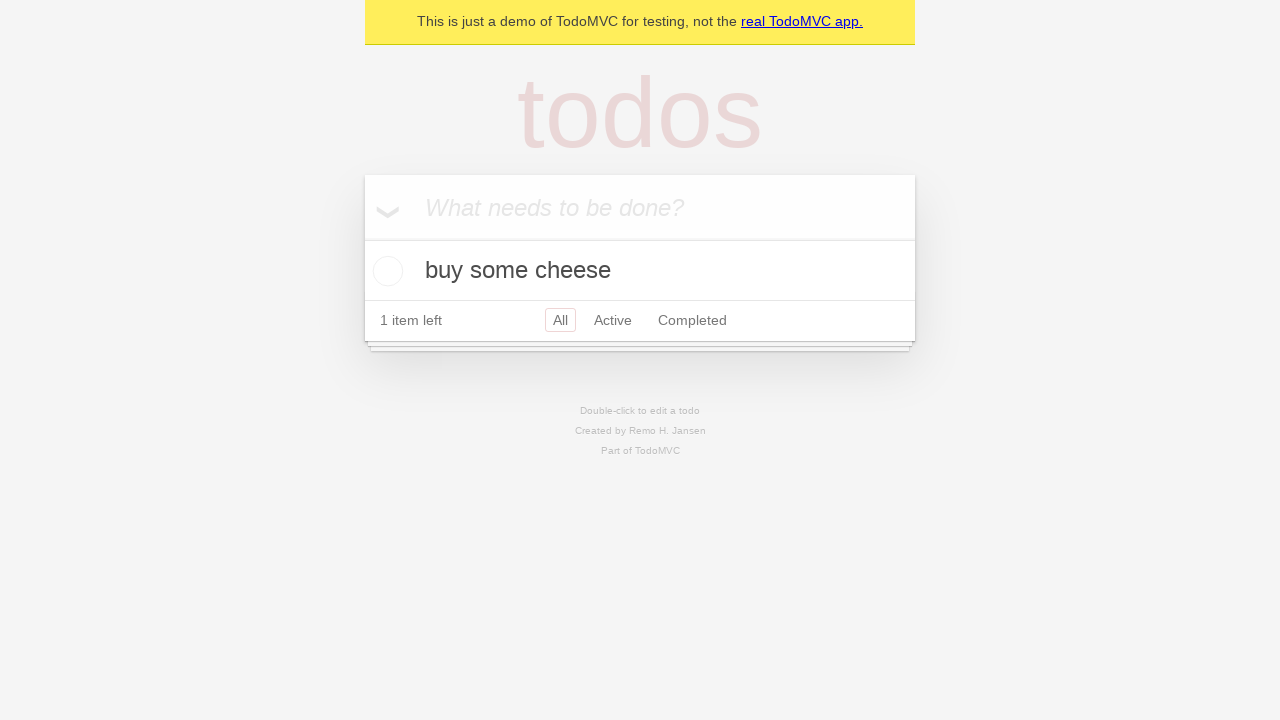

Filled todo input with 'feed the cat' on internal:attr=[placeholder="What needs to be done?"i]
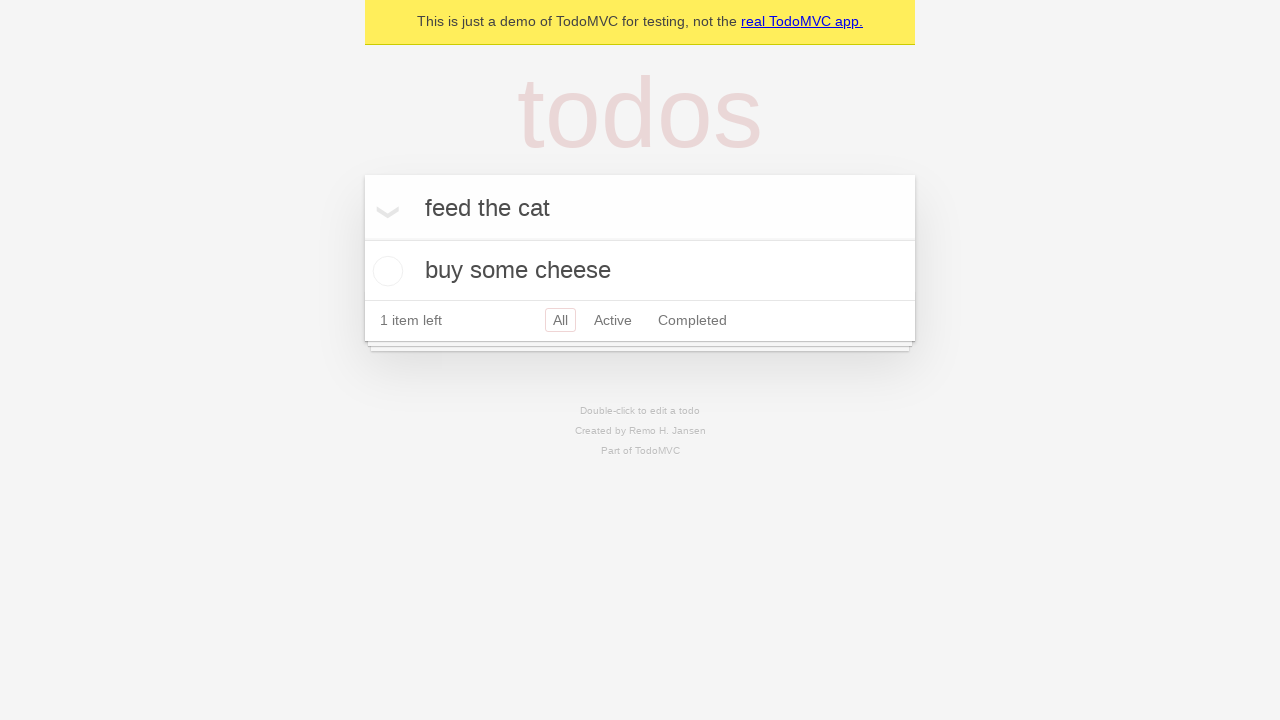

Pressed Enter to add second todo on internal:attr=[placeholder="What needs to be done?"i]
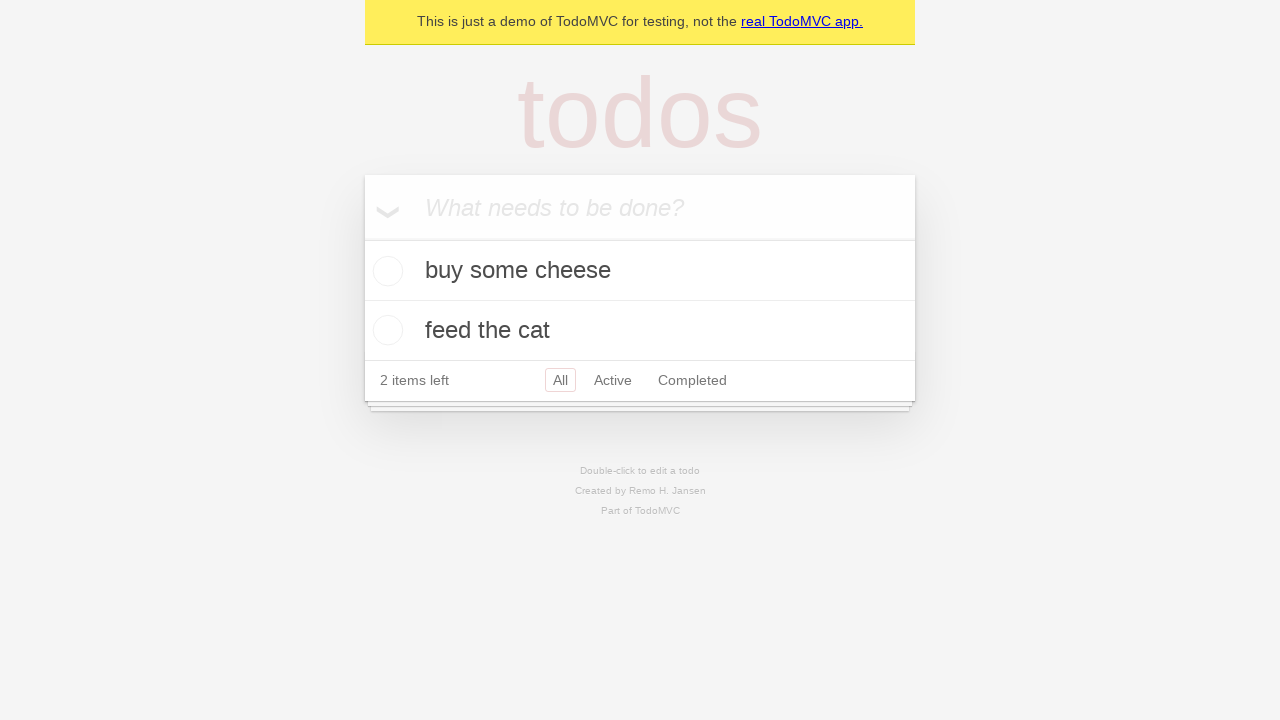

Checked the first todo item at (385, 271) on internal:testid=[data-testid="todo-item"s] >> nth=0 >> internal:role=checkbox
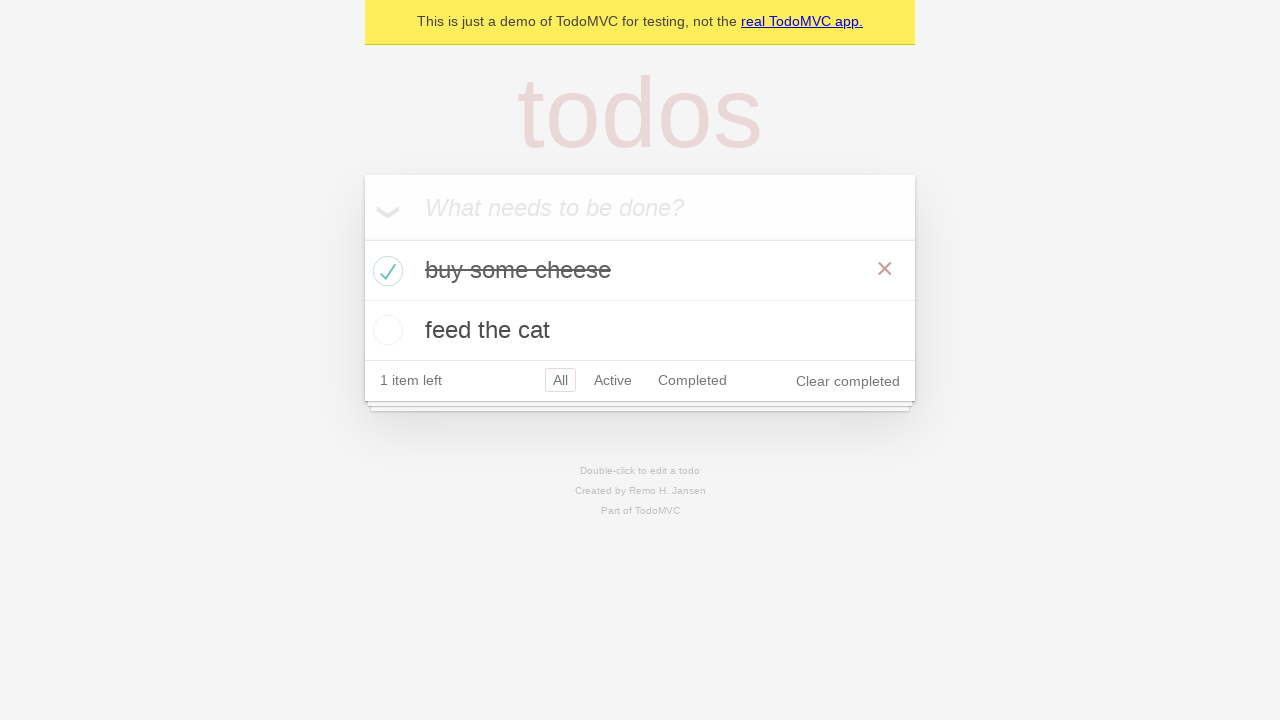

Reloaded the page
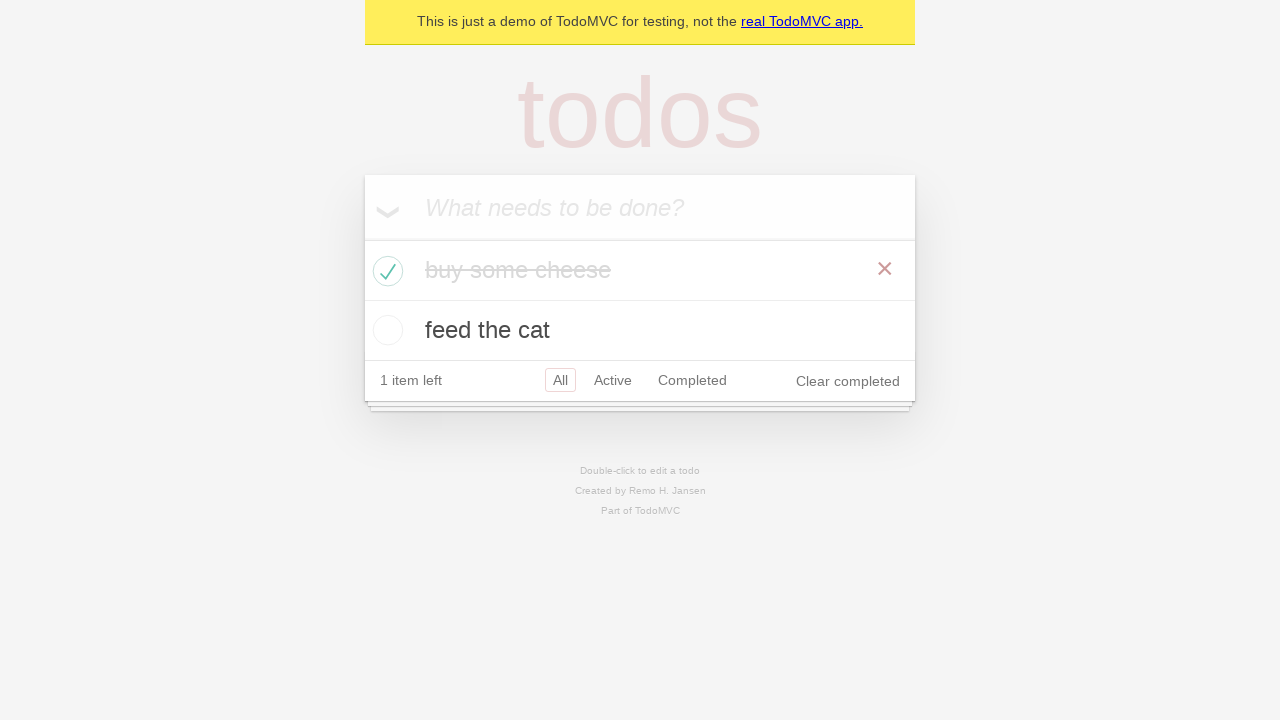

Todo items are visible after page reload, data persisted
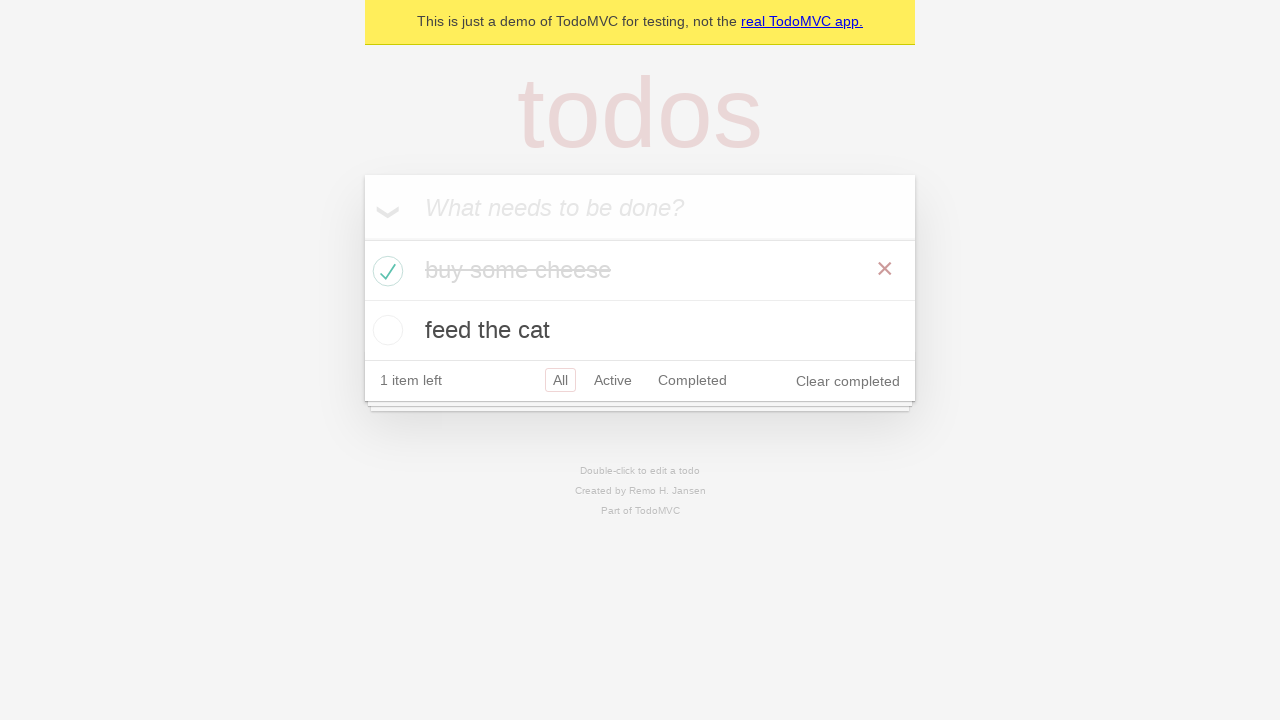

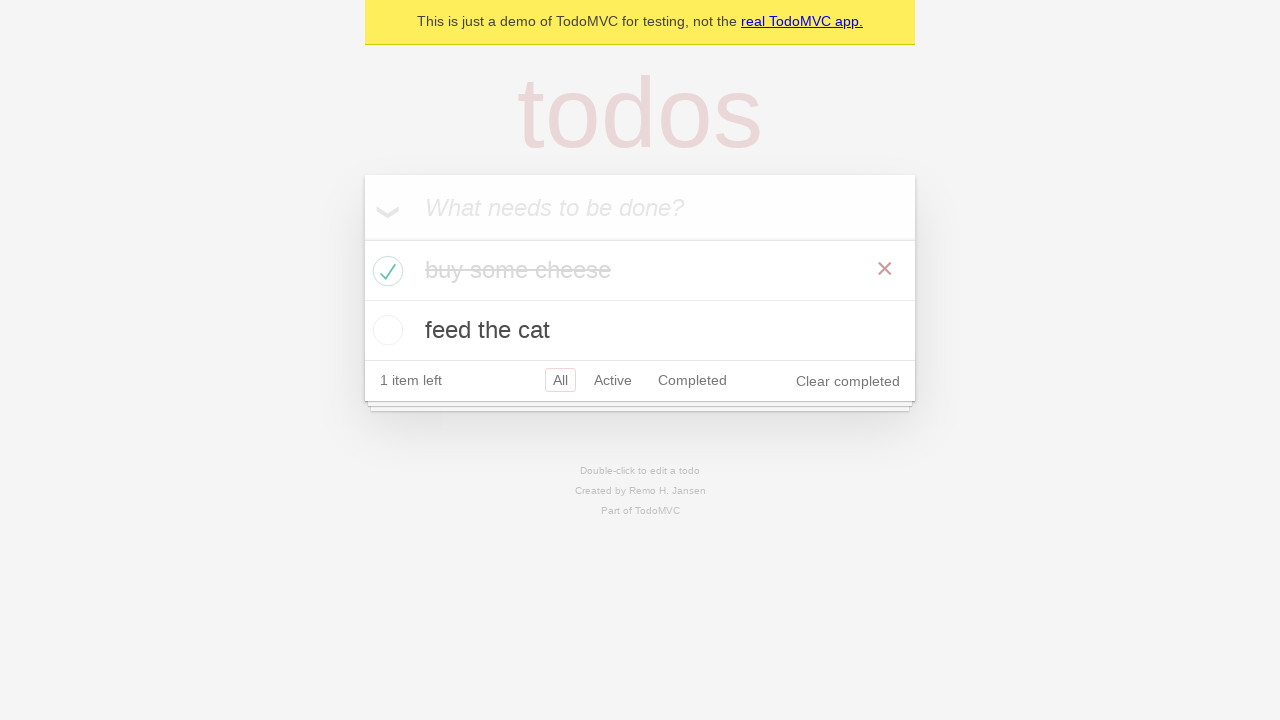